Tests JavaScript confirm dialog by clicking the JS Confirm button, accepting the confirm dialog, and verifying the result message shows "You clicked: Ok".

Starting URL: https://the-internet.herokuapp.com/javascript_alerts

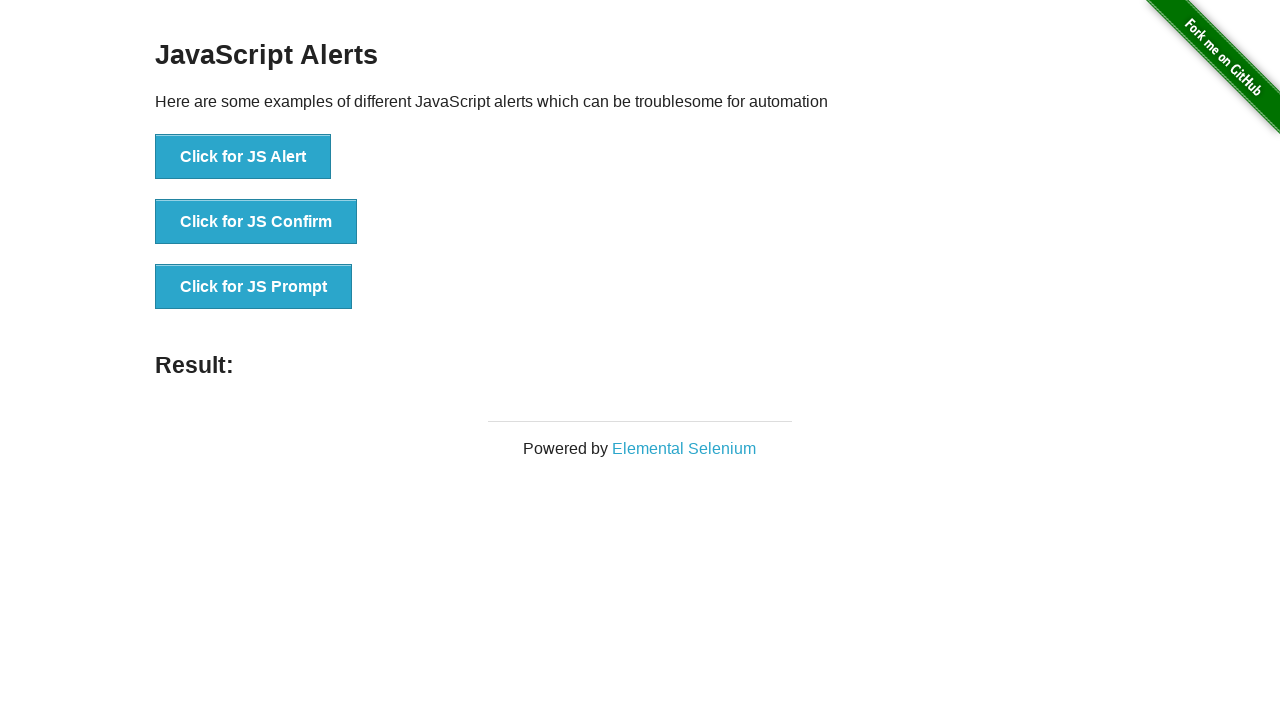

Set up dialog handler to accept confirm dialogs
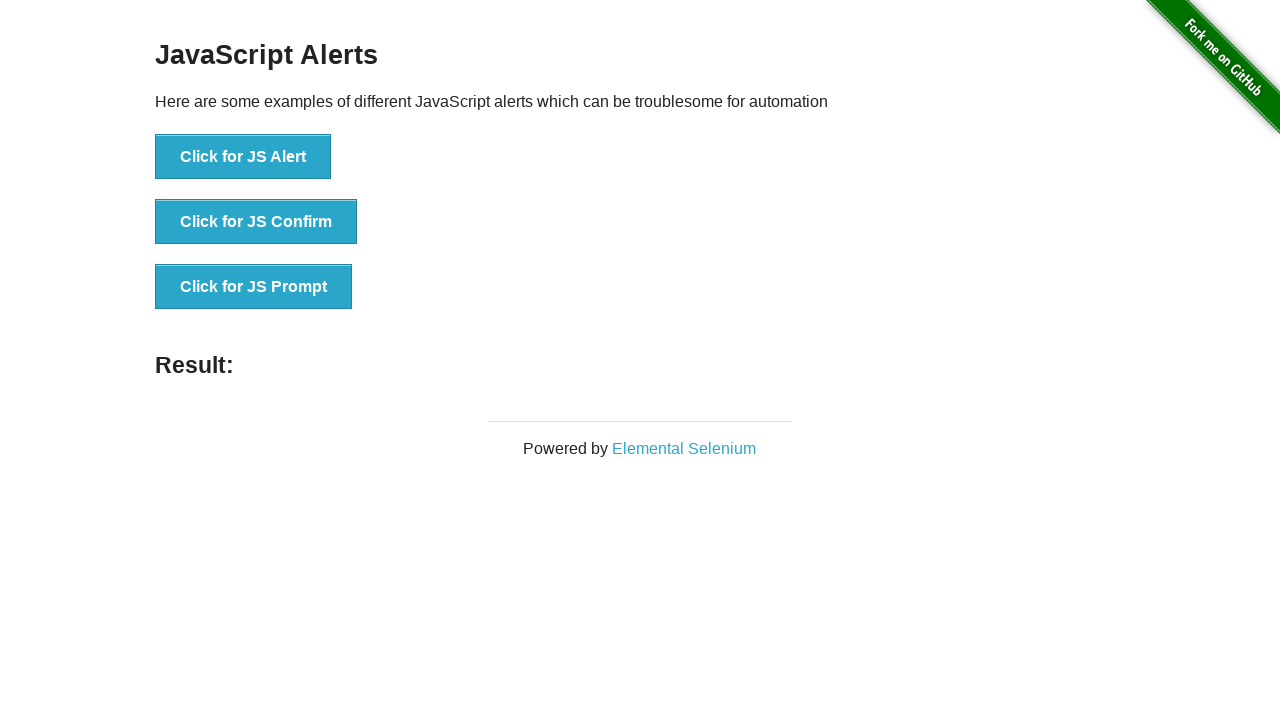

Clicked the JS Confirm button at (256, 222) on button[onclick*='jsConfirm']
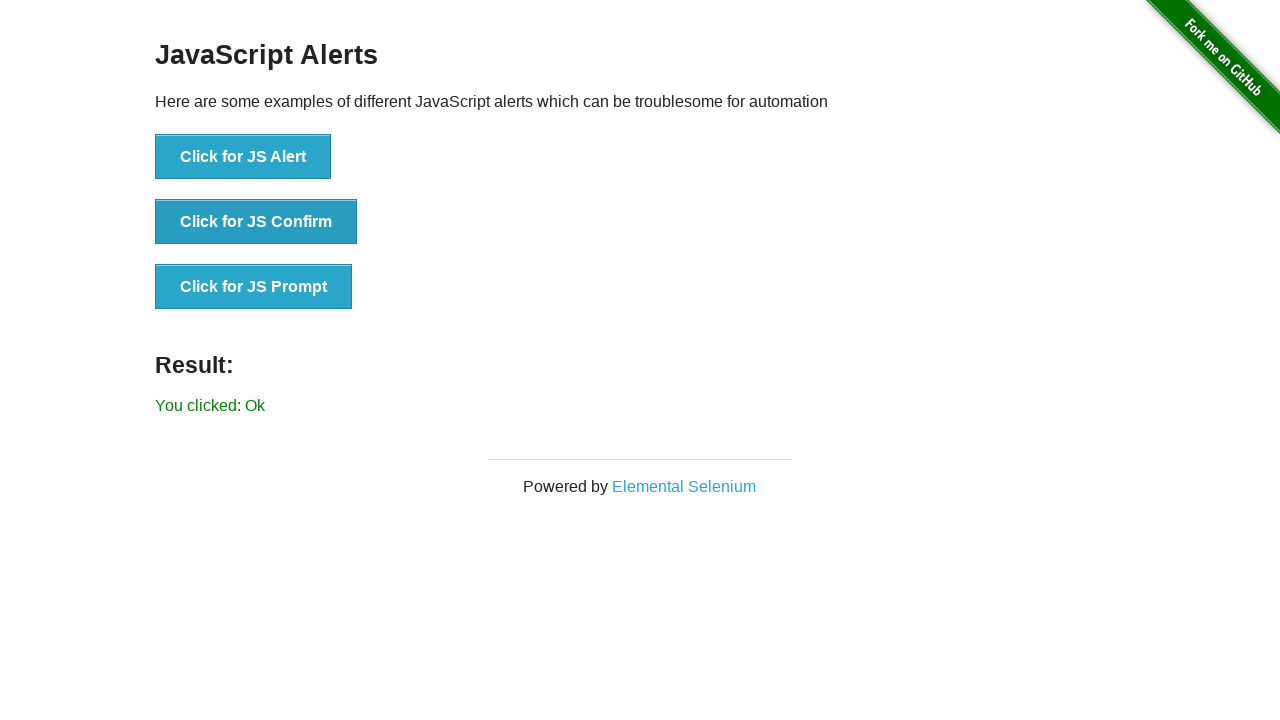

Result message element loaded
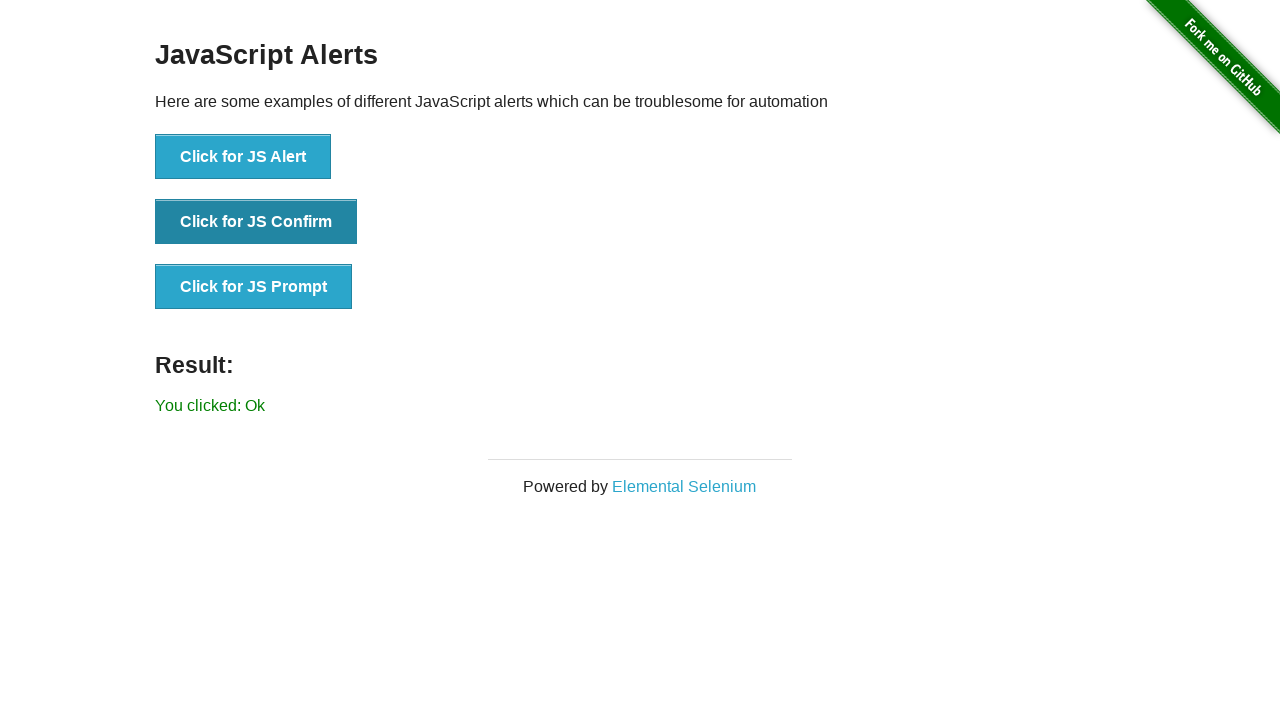

Retrieved result message text content
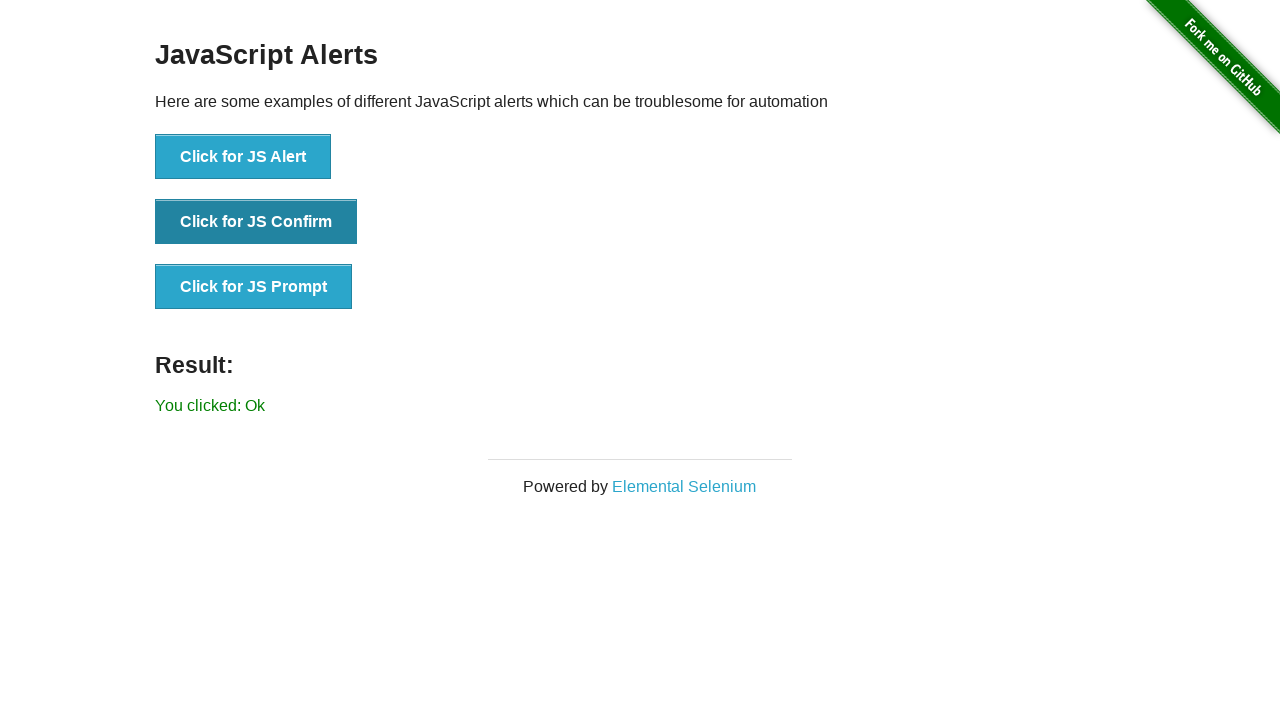

Verified result message contains 'You clicked: Ok'
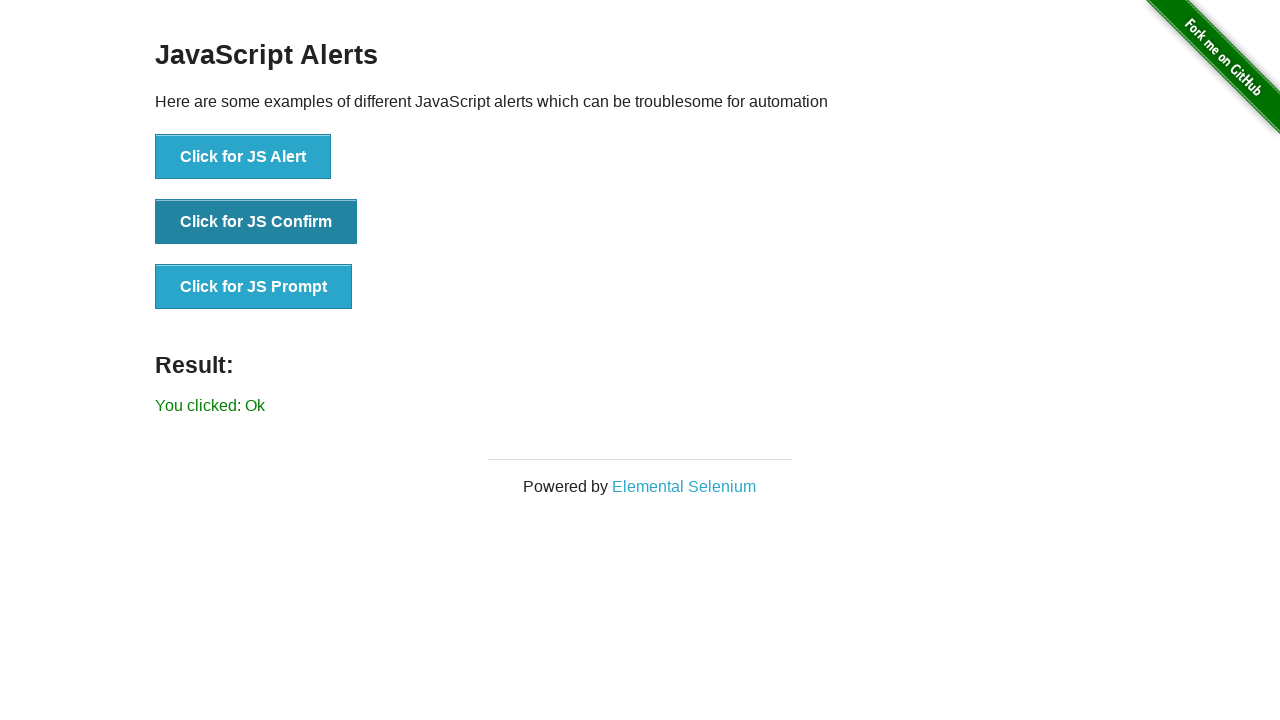

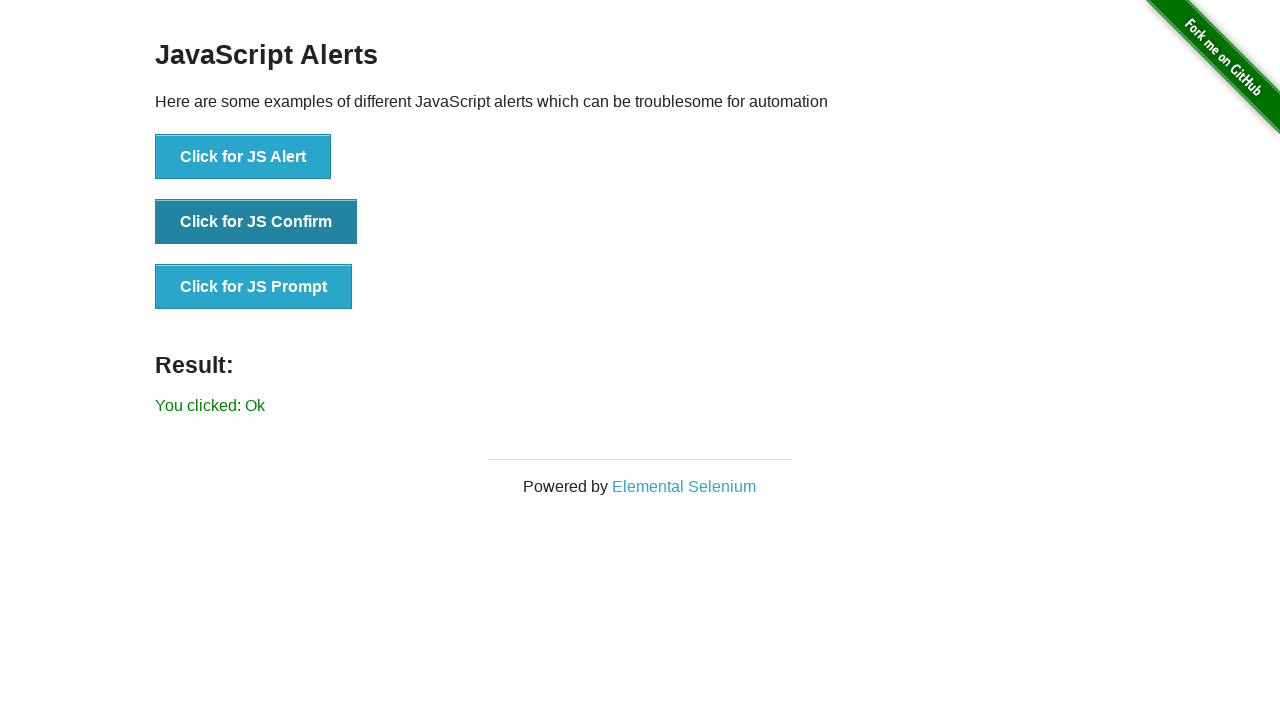